Tests DuckDuckGo search functionality by entering a search query and verifying the results page title contains the search term.

Starting URL: https://duckduckgo.com/

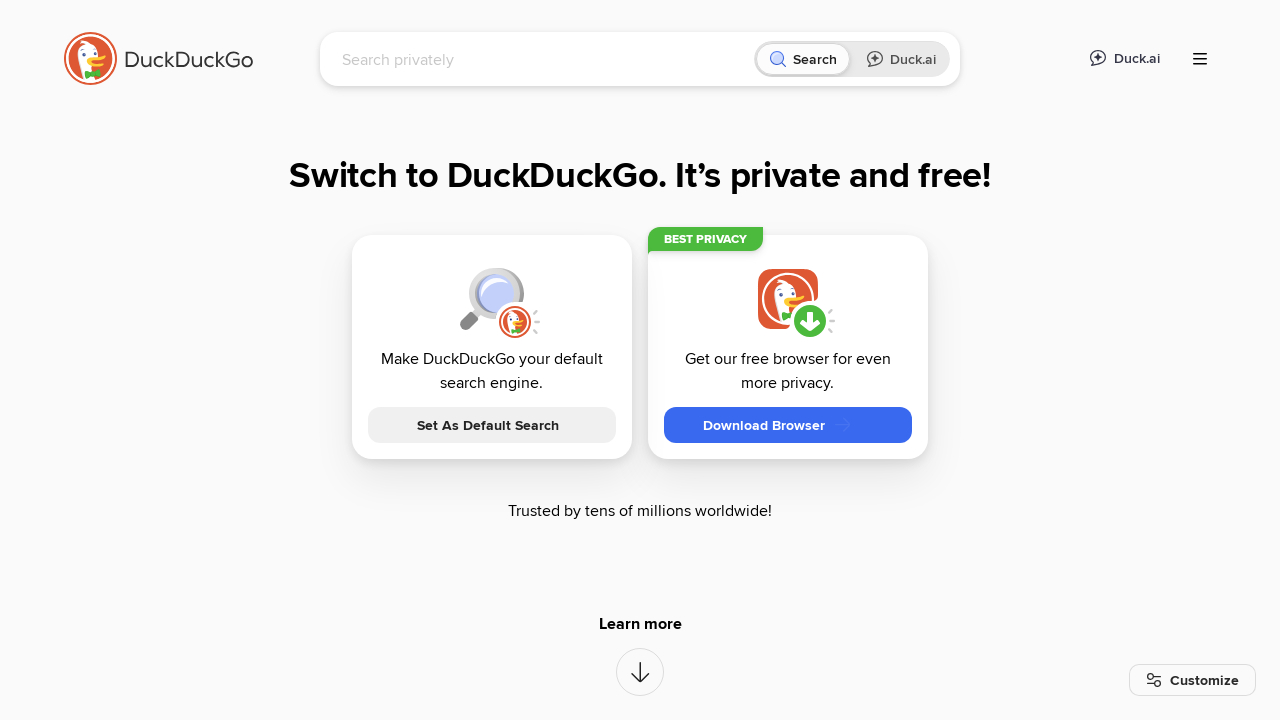

Filled search input with 'testing' on input[name='q']
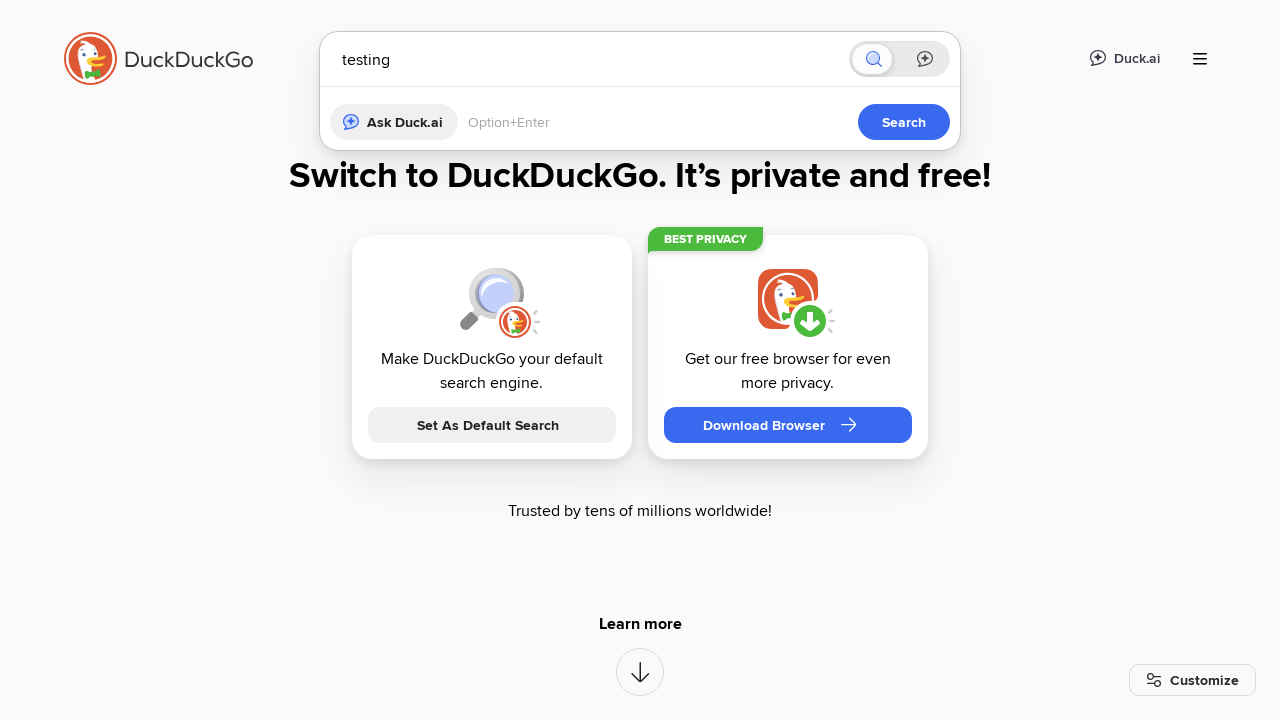

Pressed Enter to submit search on input[name='q']
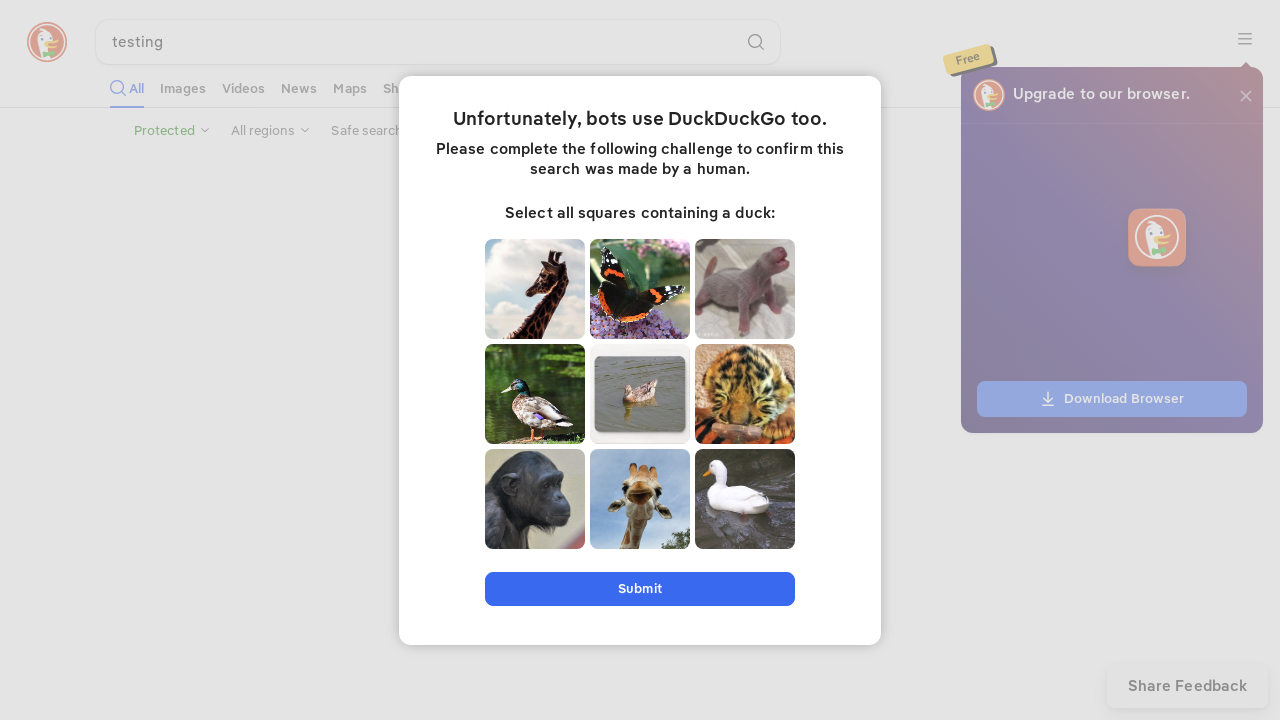

Results page loaded (domcontentloaded)
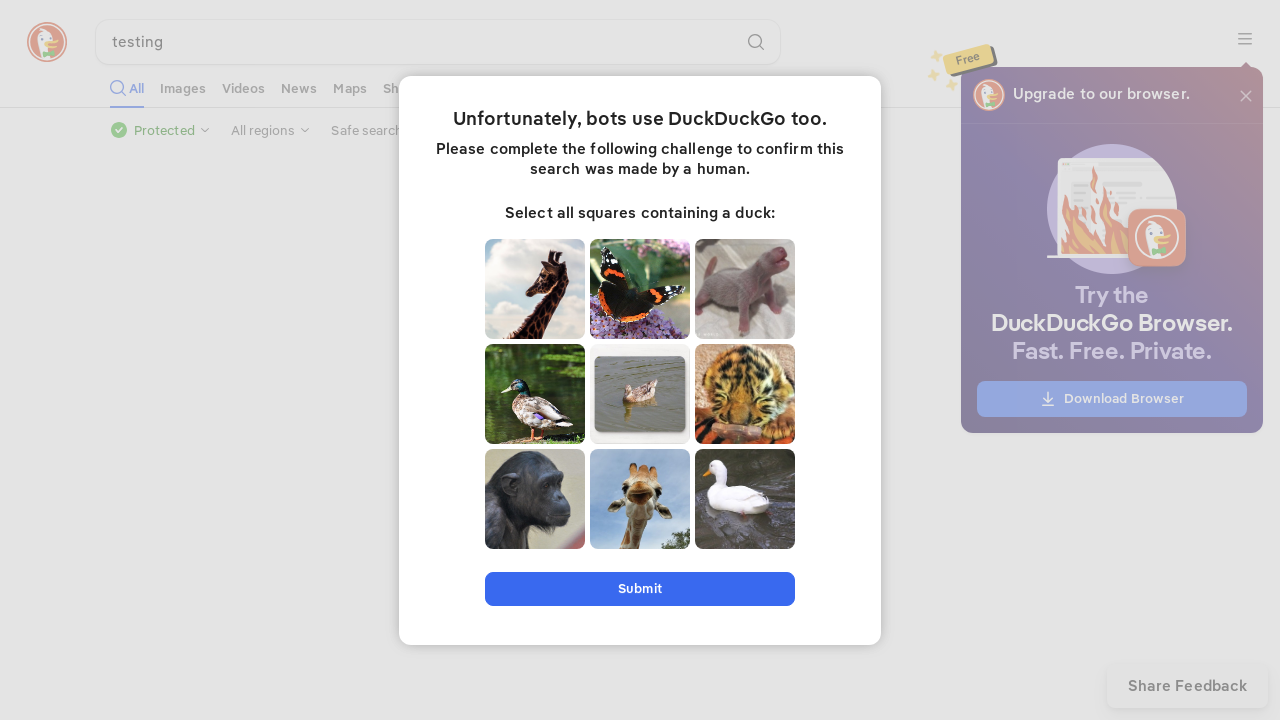

Verified page title contains 'testing' or 'DuckDuckGo'
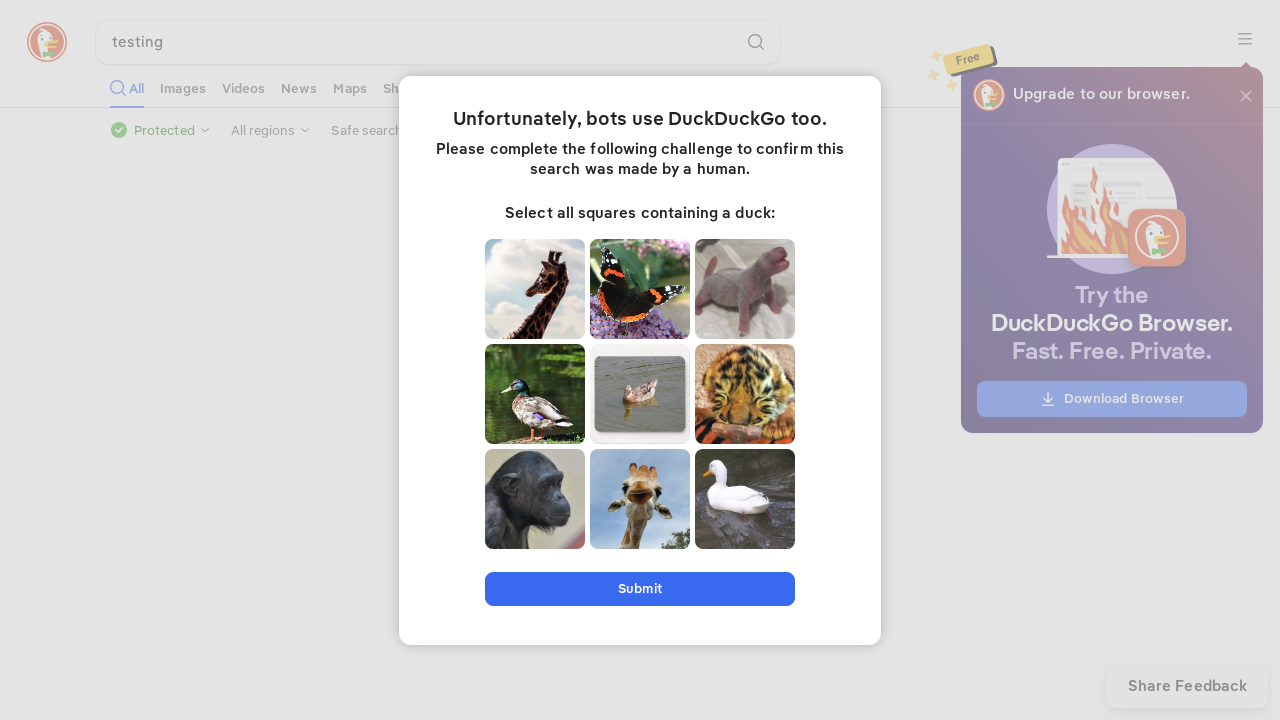

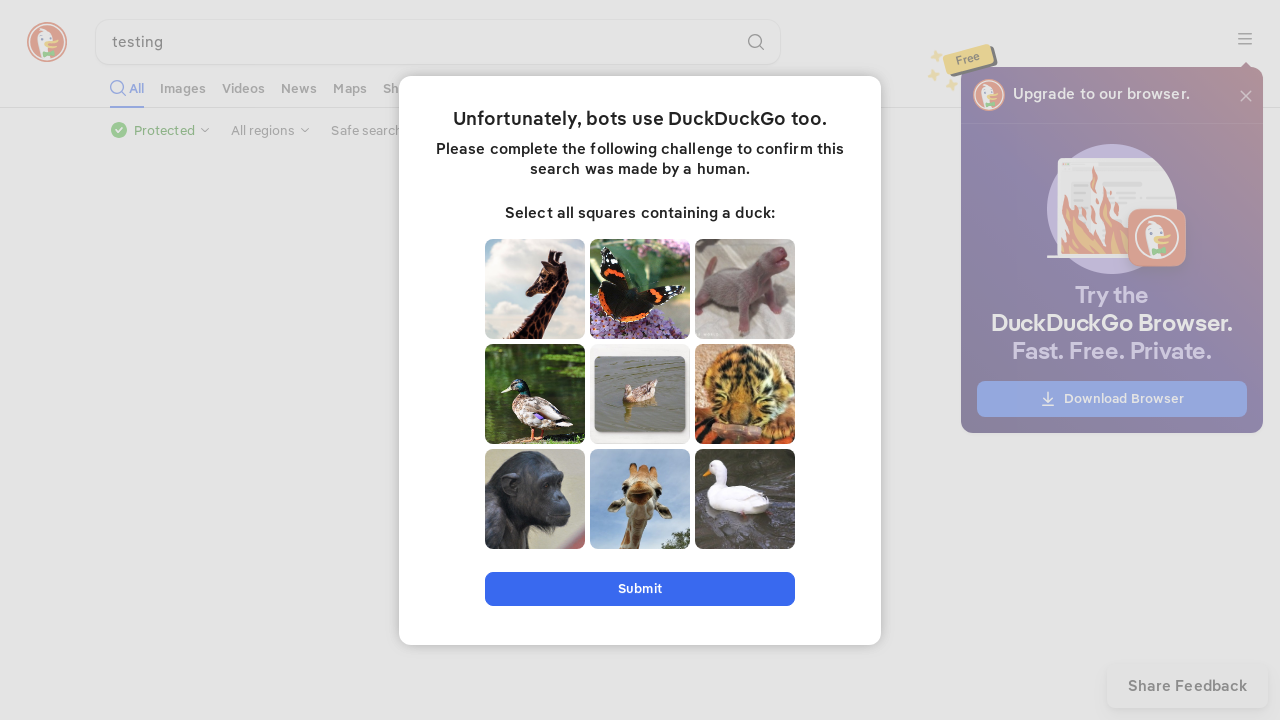